Tests dropdown functionality by selecting Option 1, verifying it's selected, then selecting Option 2 and verifying that selection.

Starting URL: https://the-internet.herokuapp.com/dropdown

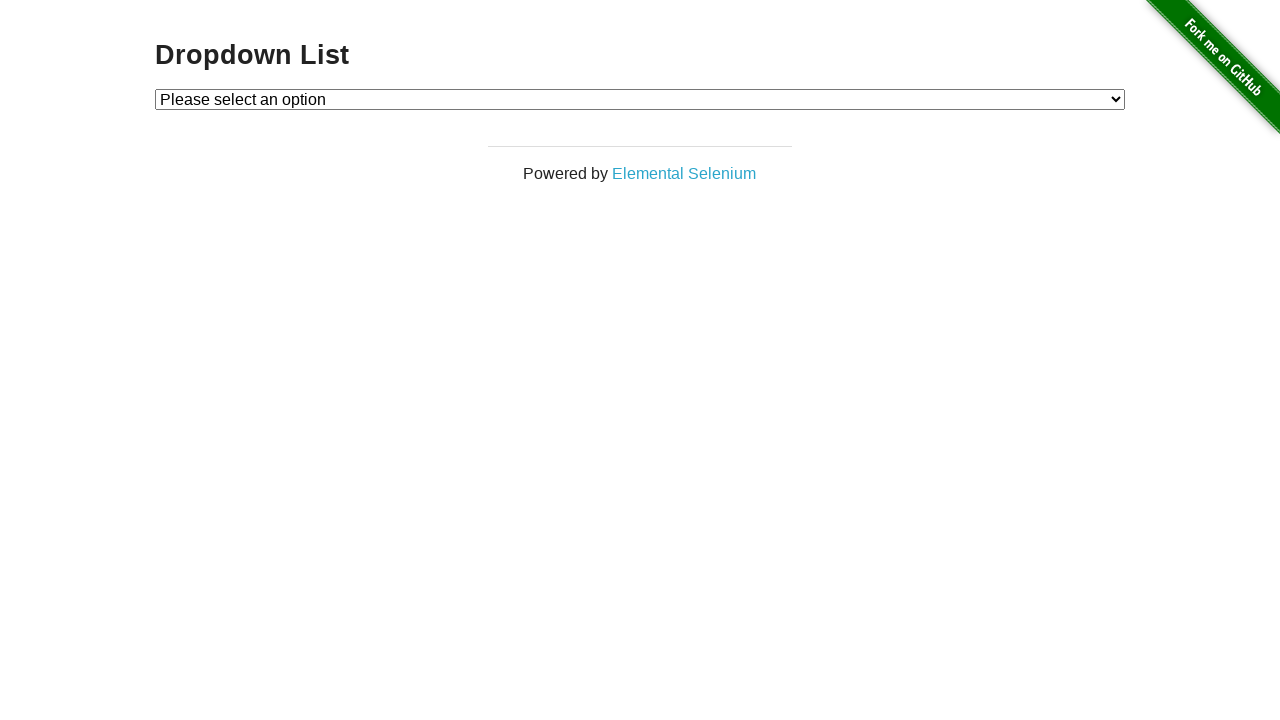

Selected Option 1 from dropdown on #dropdown
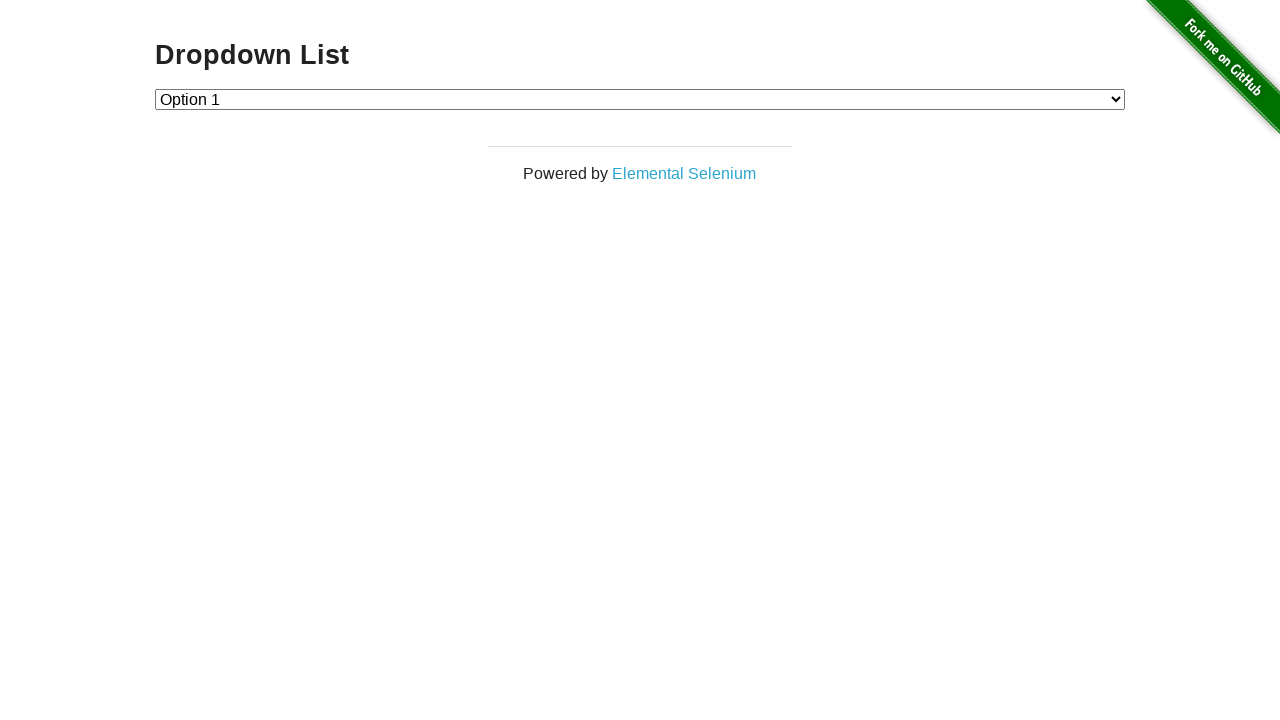

Retrieved dropdown value to verify Option 1 is selected
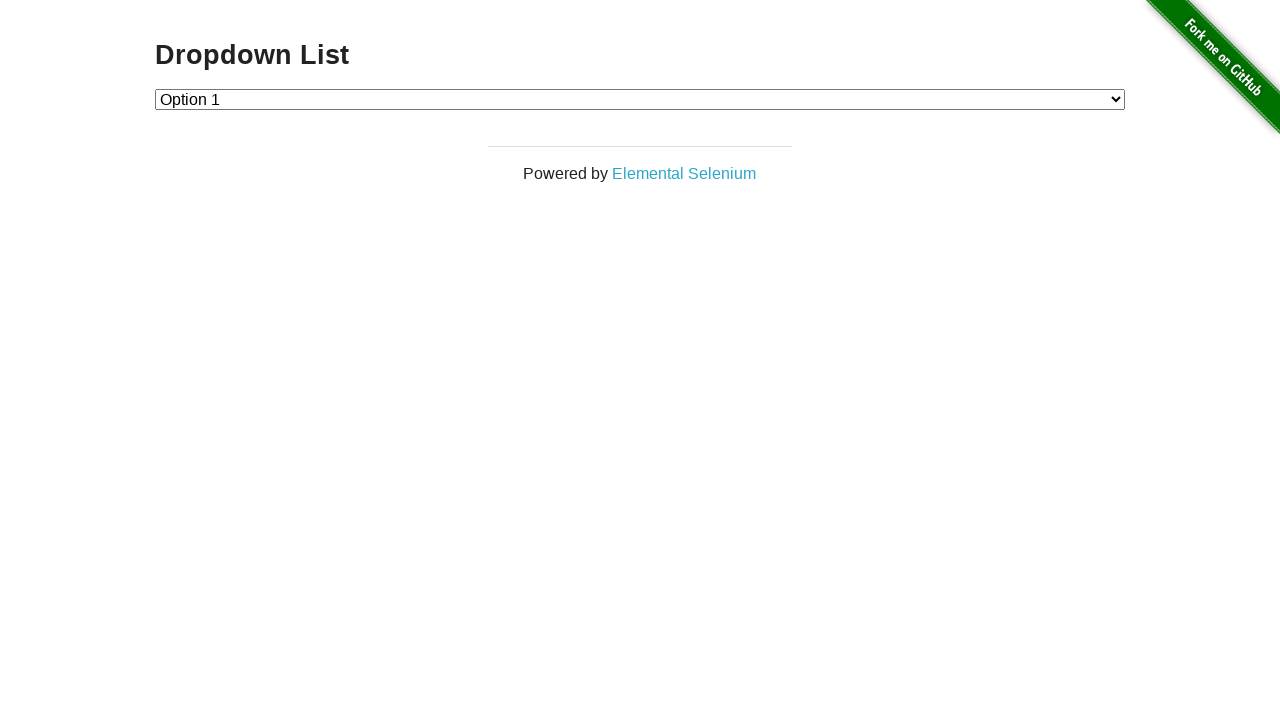

Verified that Option 1 is selected (value='1')
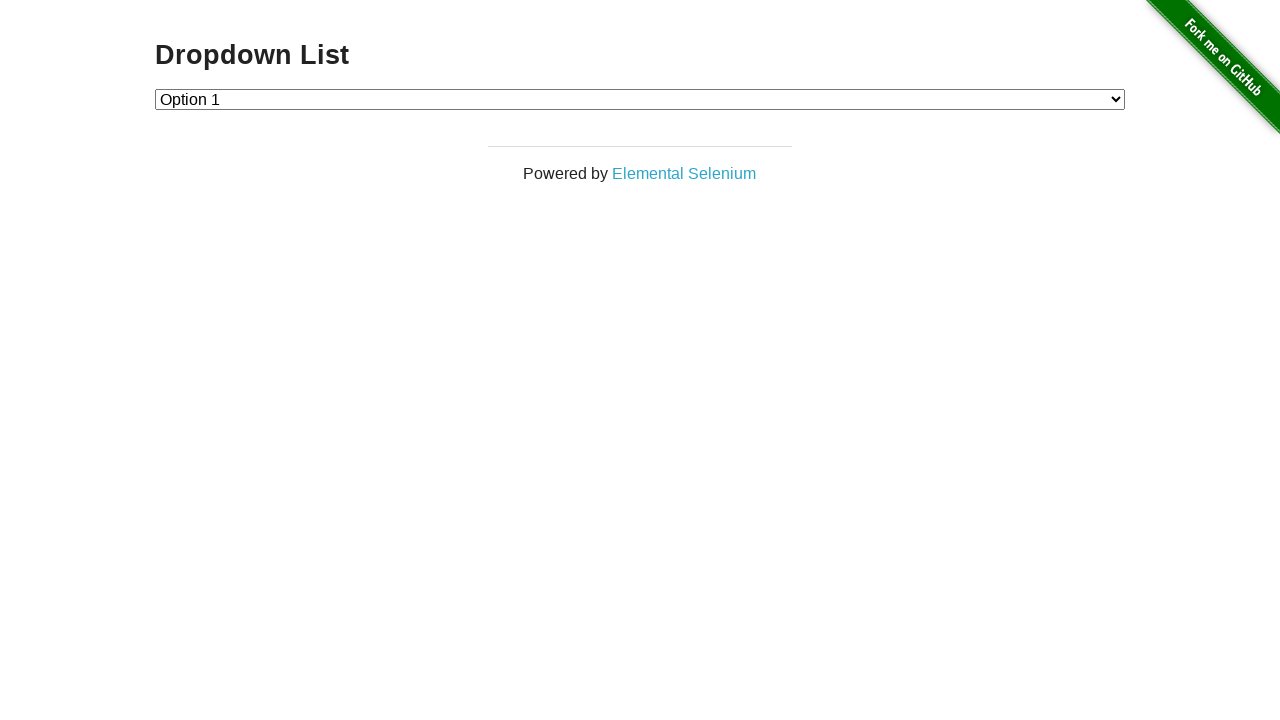

Selected Option 2 from dropdown on #dropdown
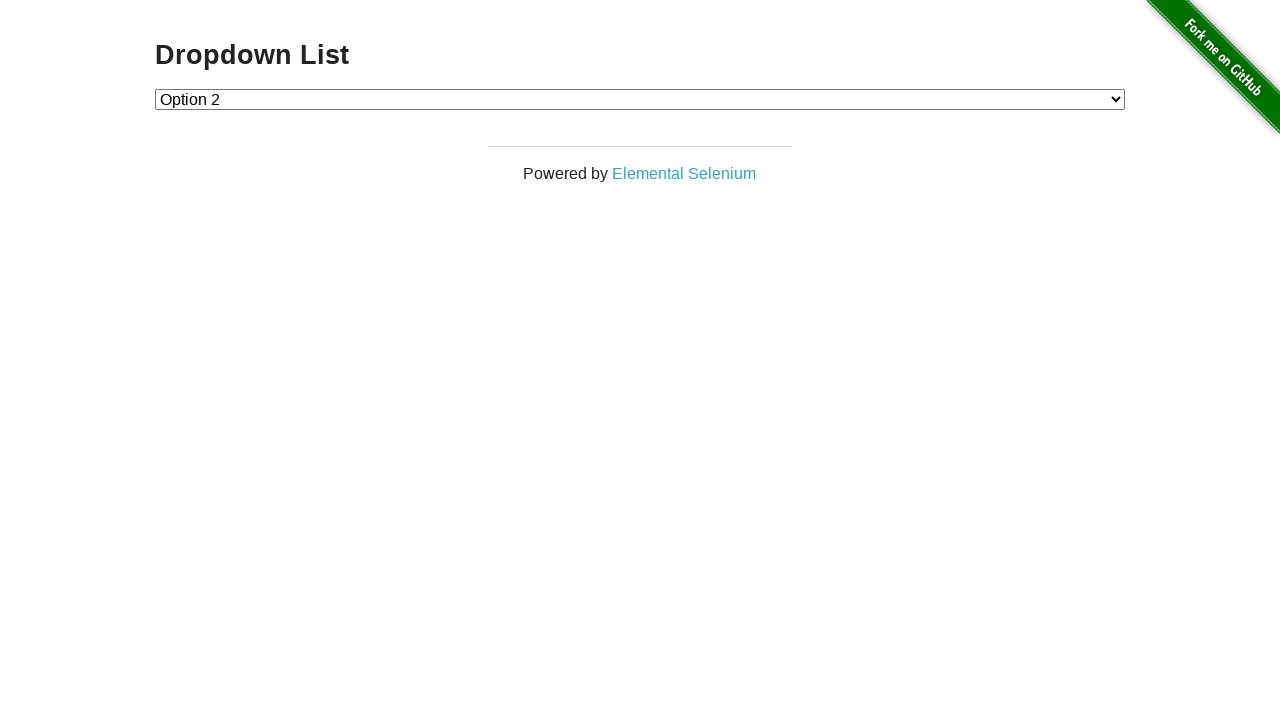

Retrieved dropdown value to verify Option 2 is selected
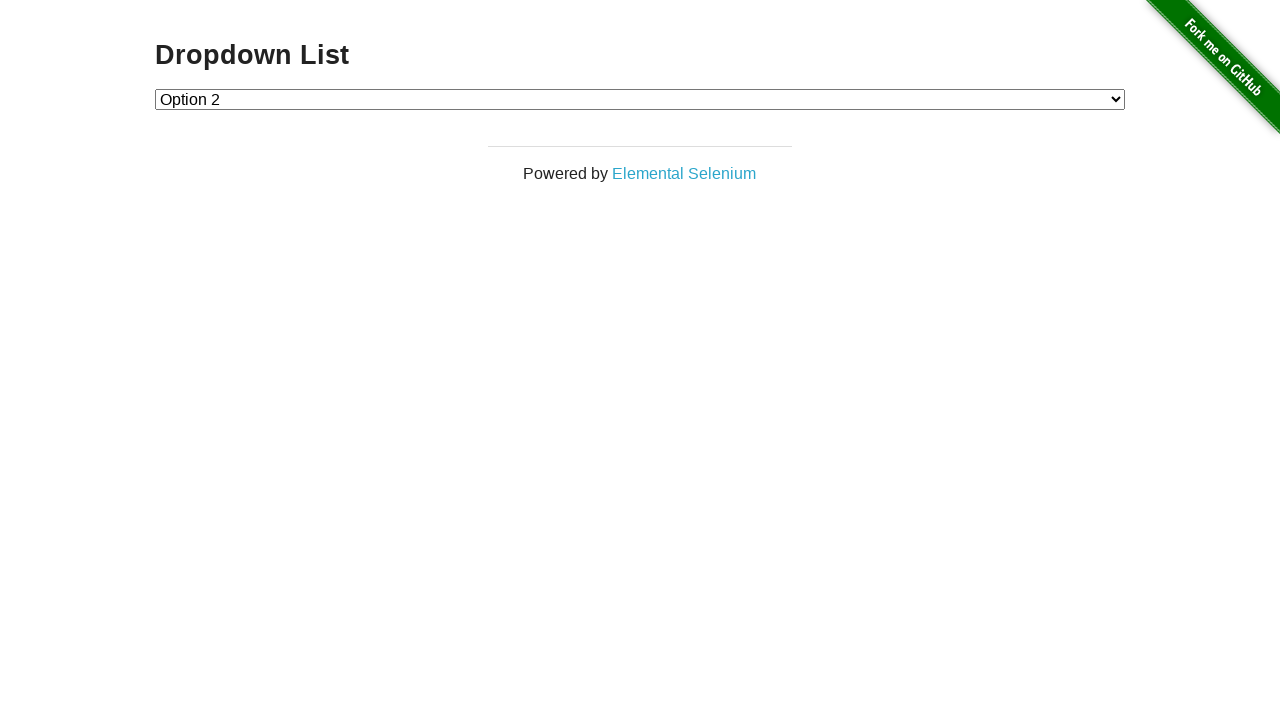

Verified that Option 2 is selected (value='2')
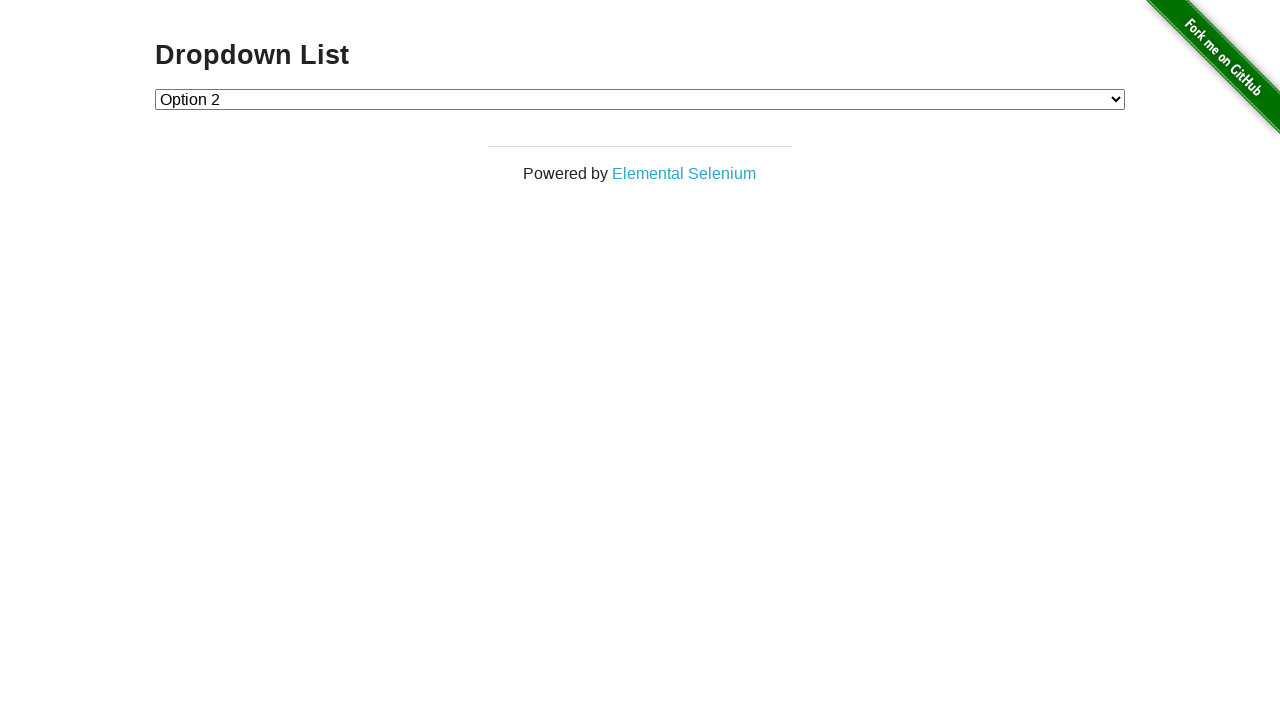

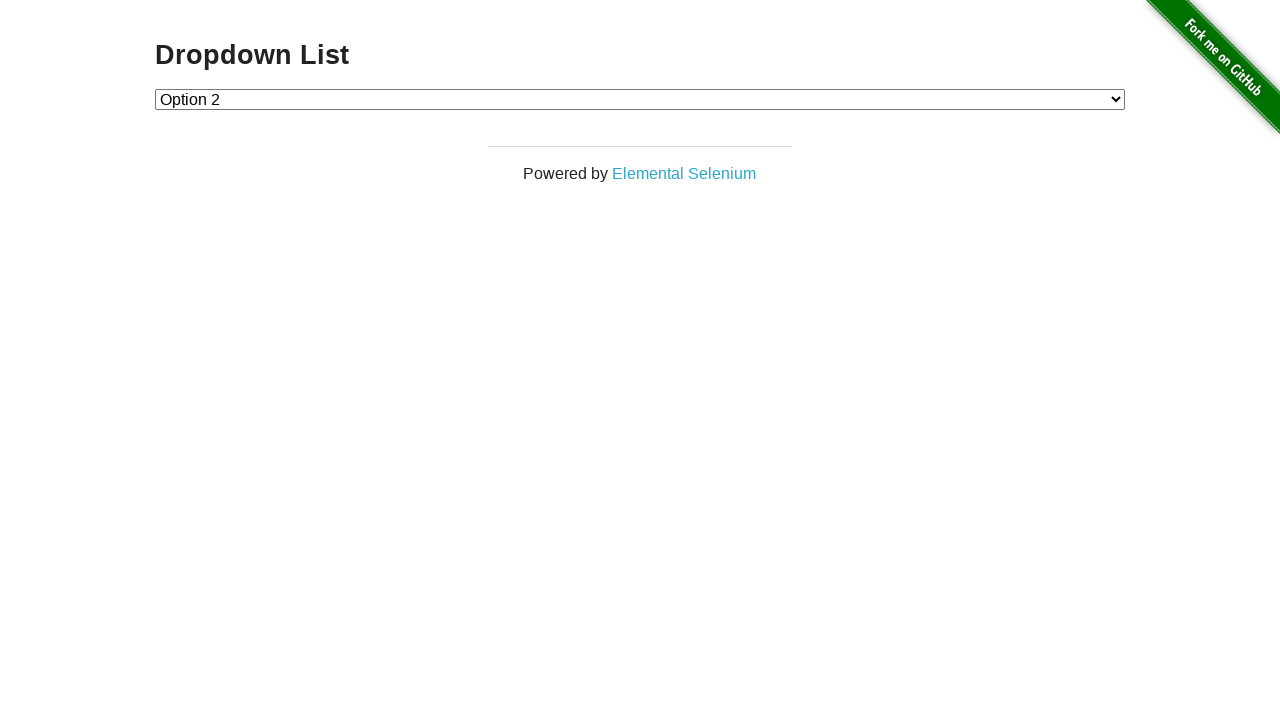